Tests required field validation by attempting to submit the form without filling any required fields

Starting URL: https://demoqa.com/automation-practice-form

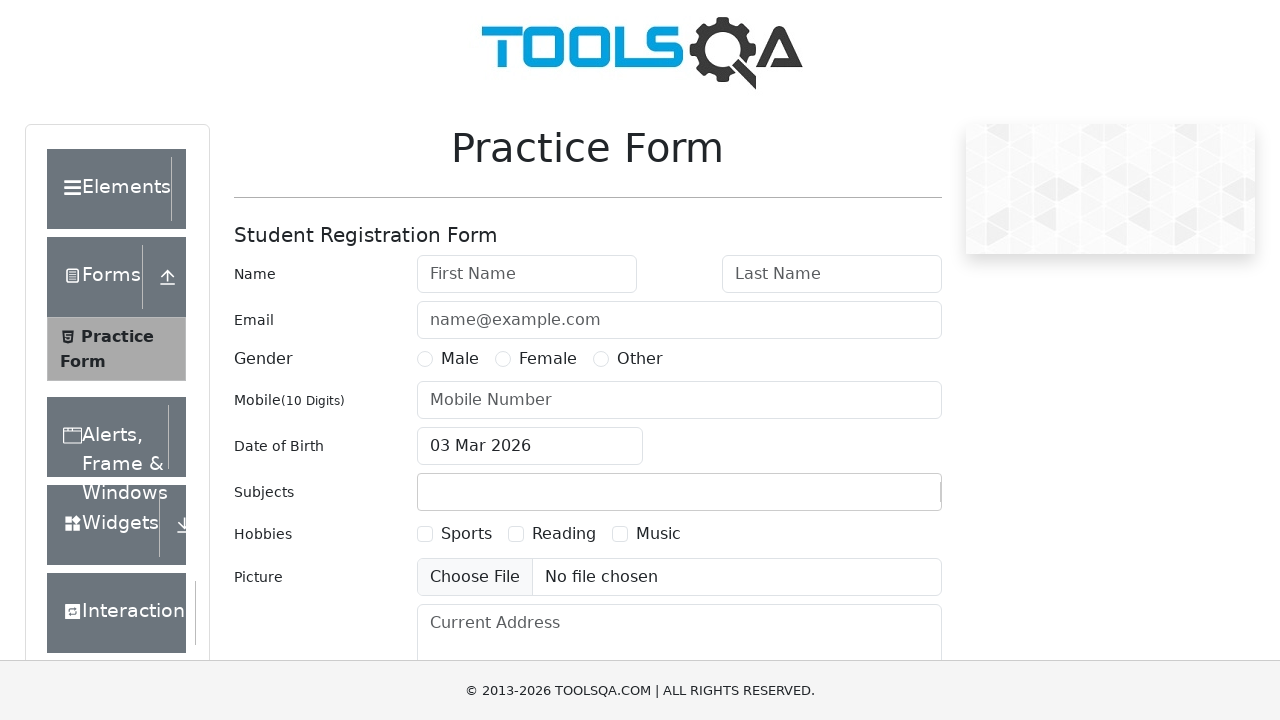

Form loaded and became visible
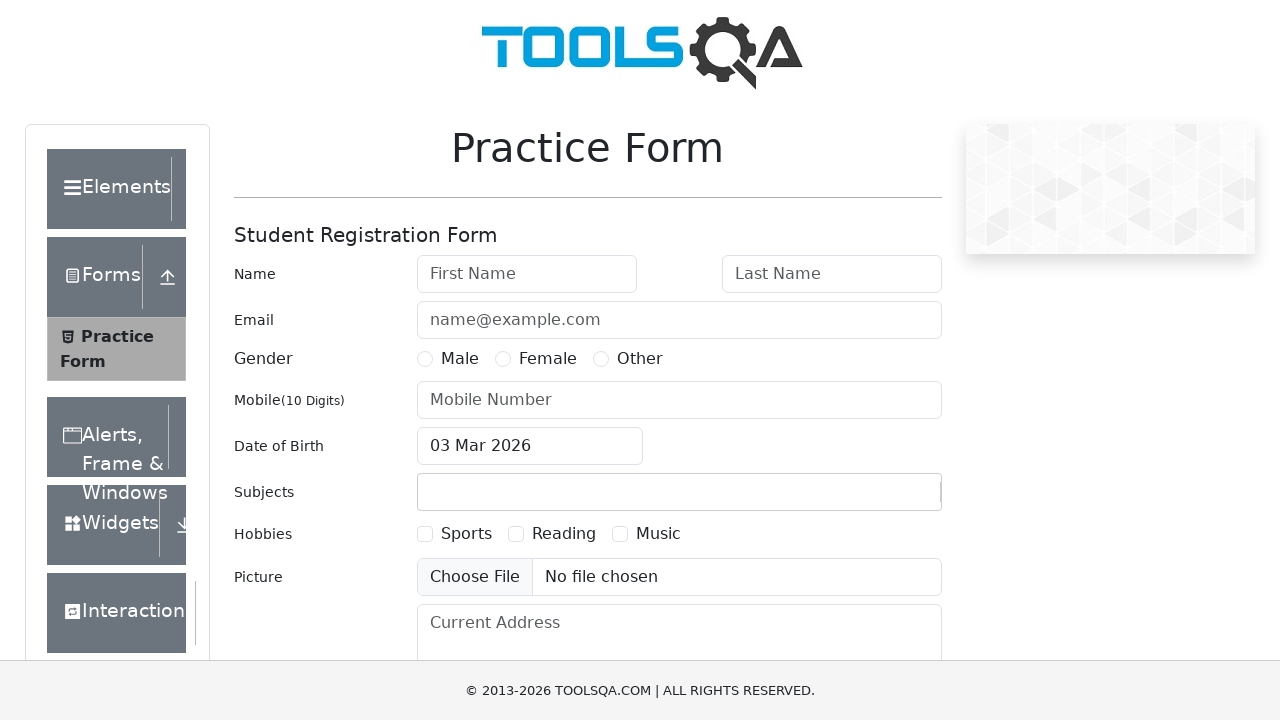

Clicked submit button without filling required fields at (885, 499) on #submit
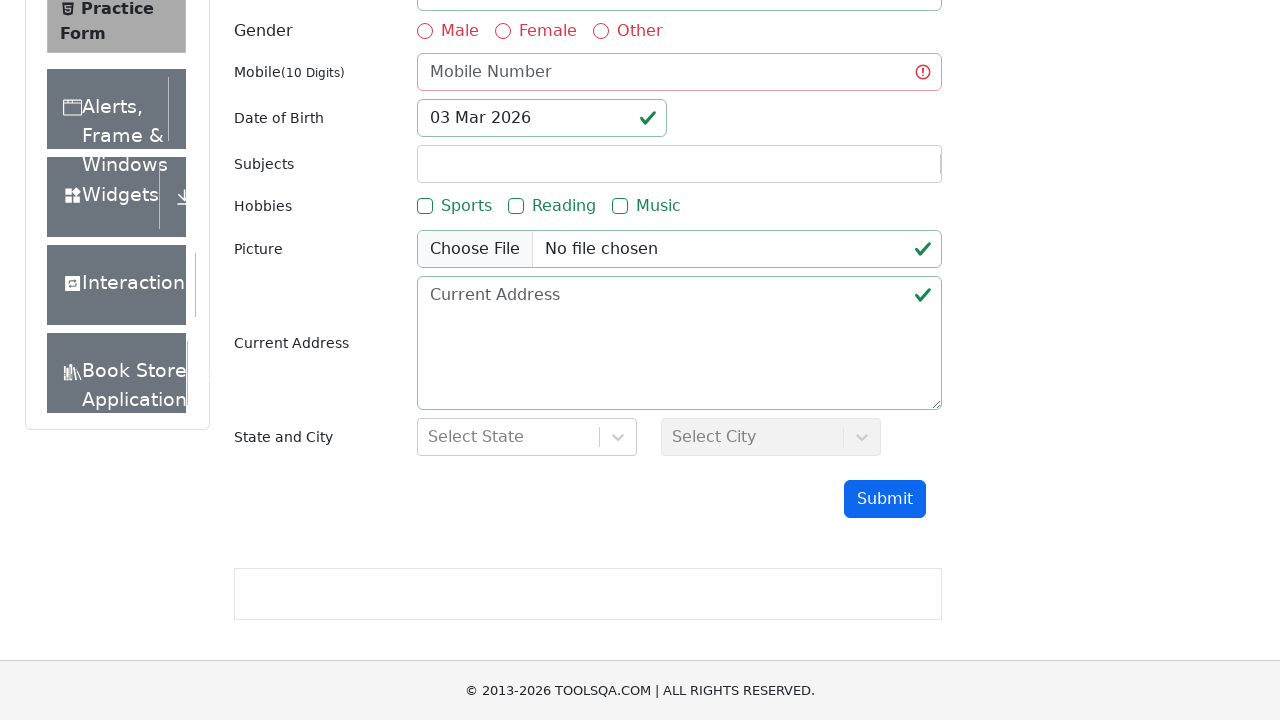

Waited for validation messages to appear
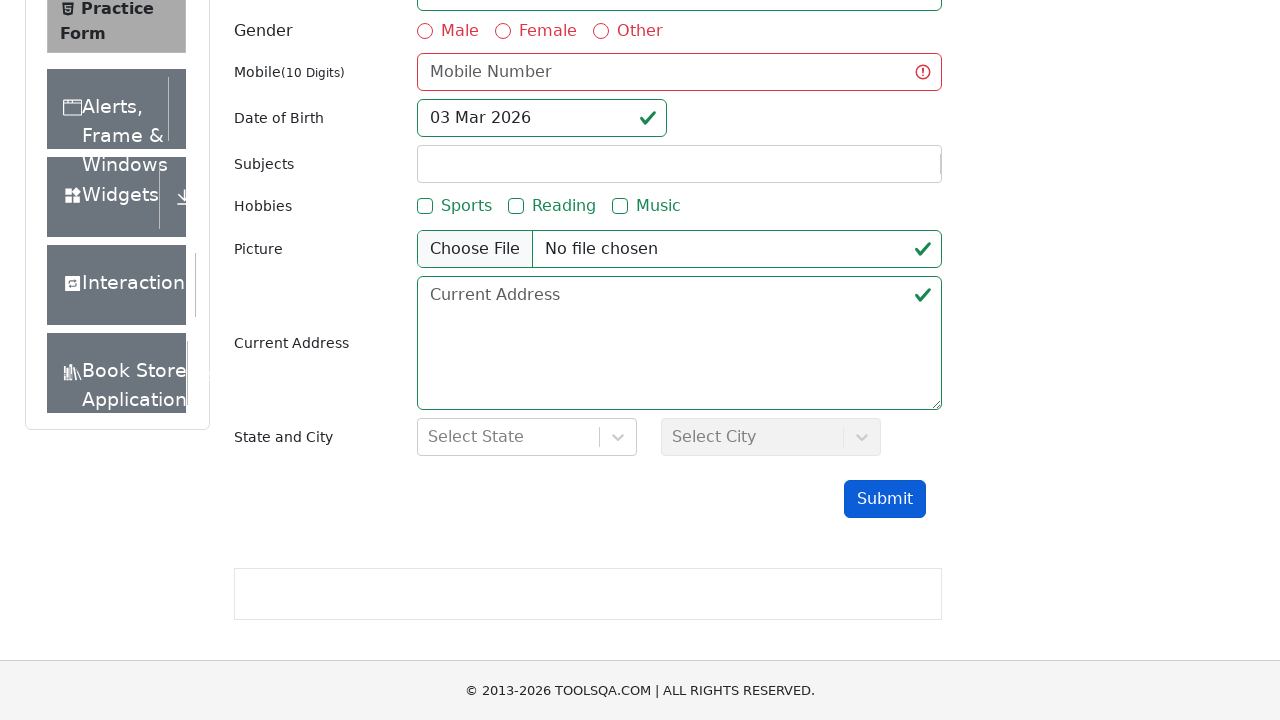

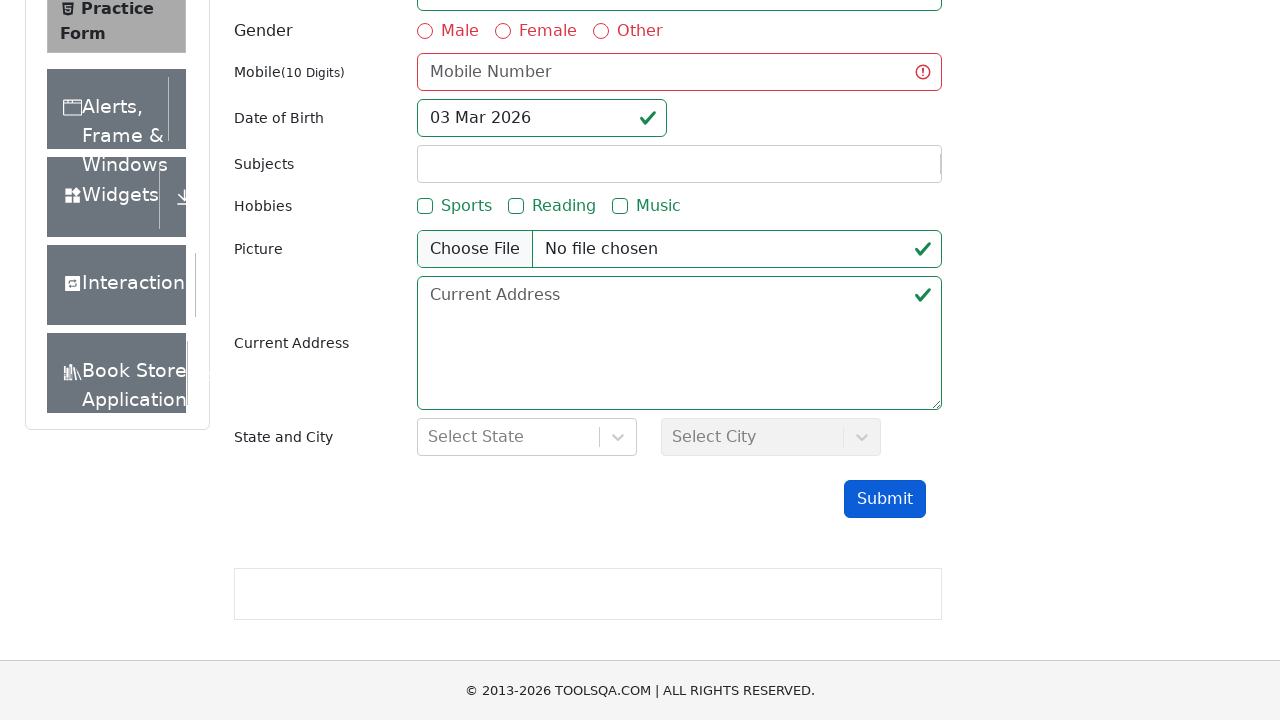